Tests an Angular application demo by clicking a primary button and verifying the resulting text, while simulating slow network conditions

Starting URL: https://rahulshettyacademy.com/angularAppdemo/

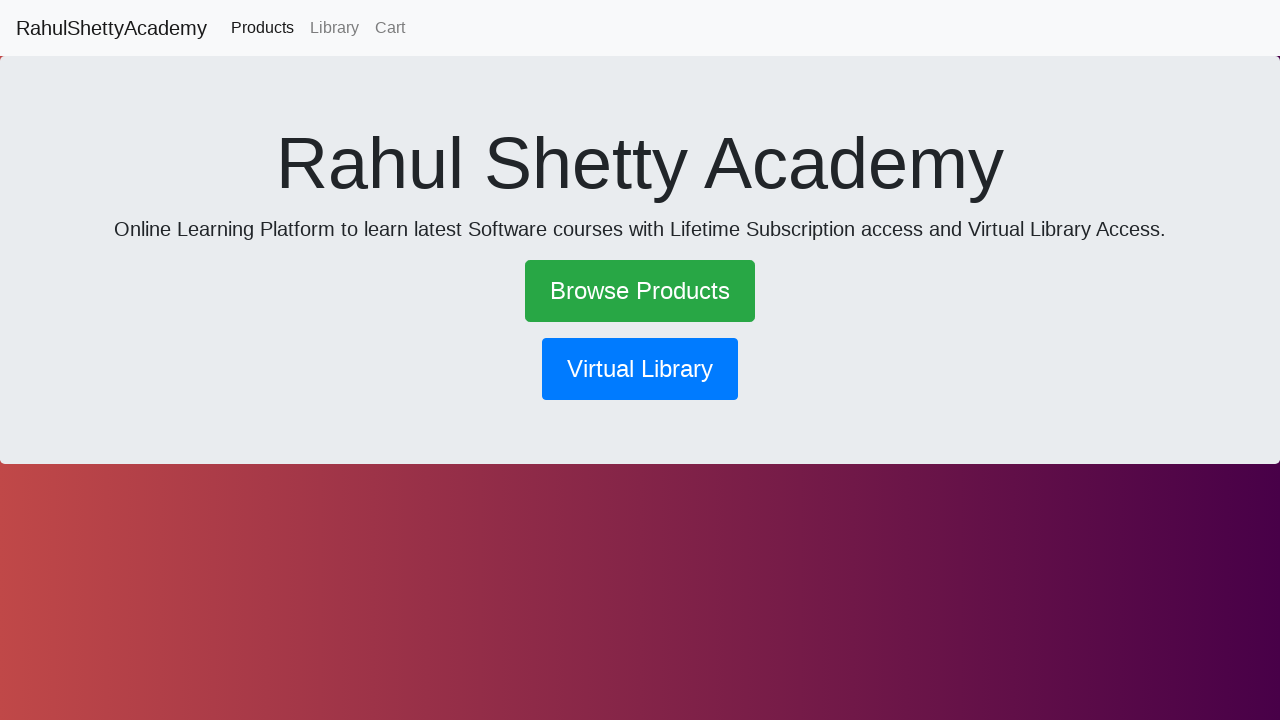

Clicked primary button in Angular application at (640, 369) on .btn-primary
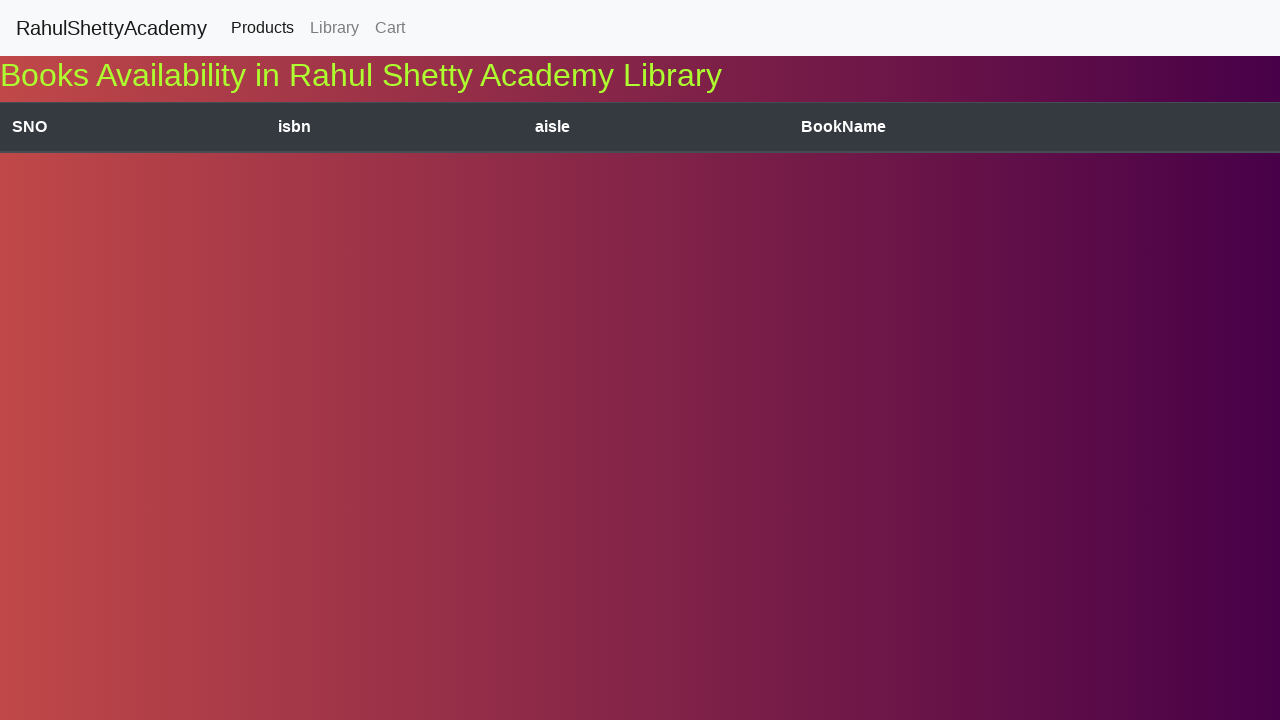

Waited for h2 element to appear after button click
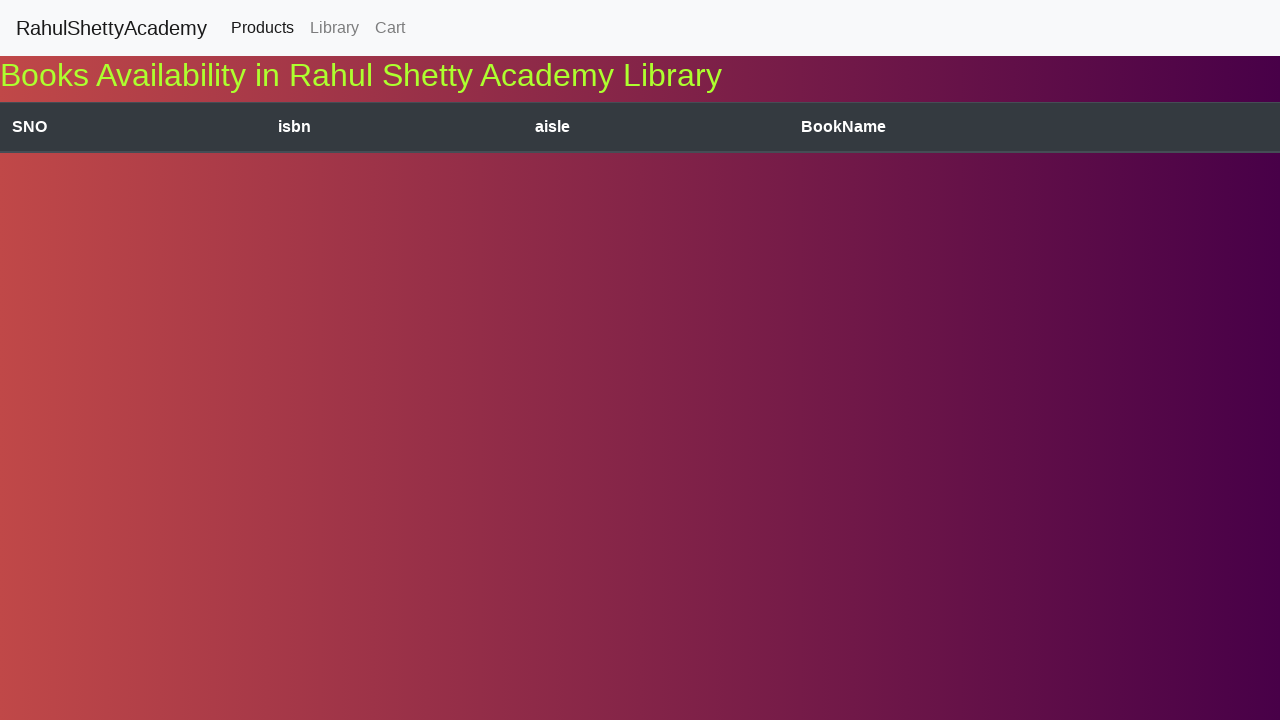

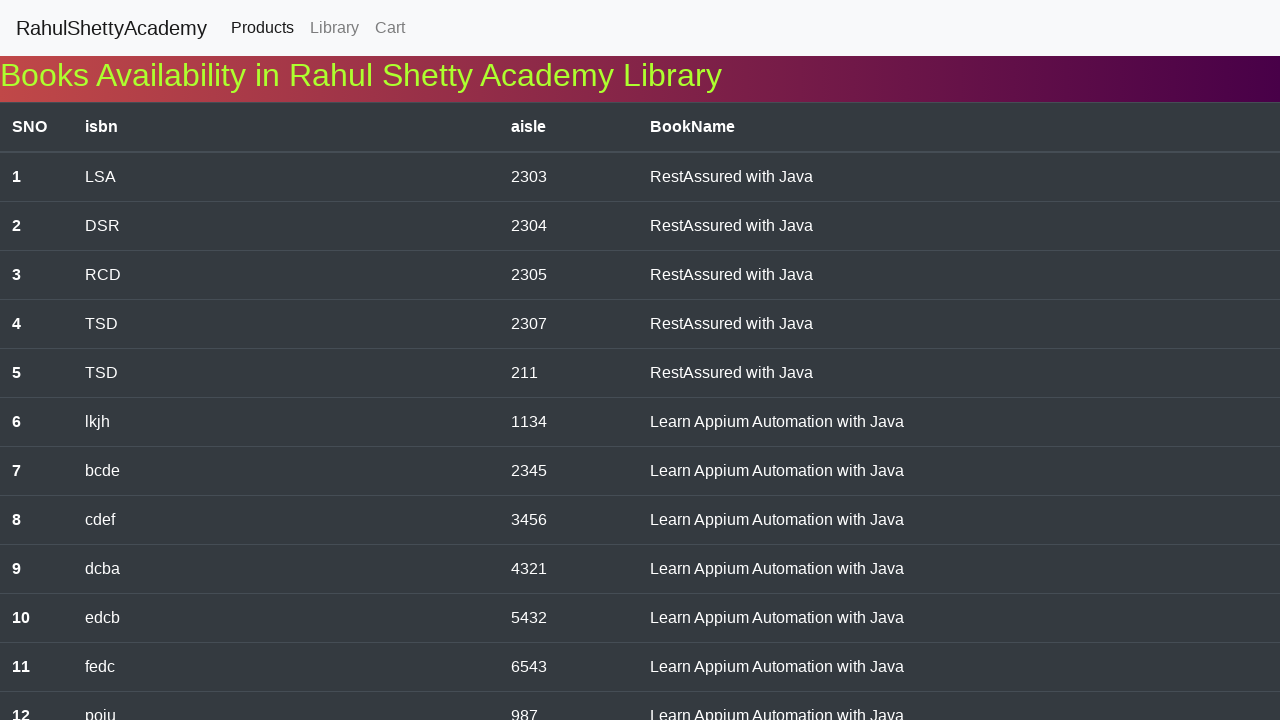